Tests partial book title search by navigating to the shop page, searching for "Thinking", and verifying that matching results are displayed

Starting URL: https://practice.automationtesting.in/

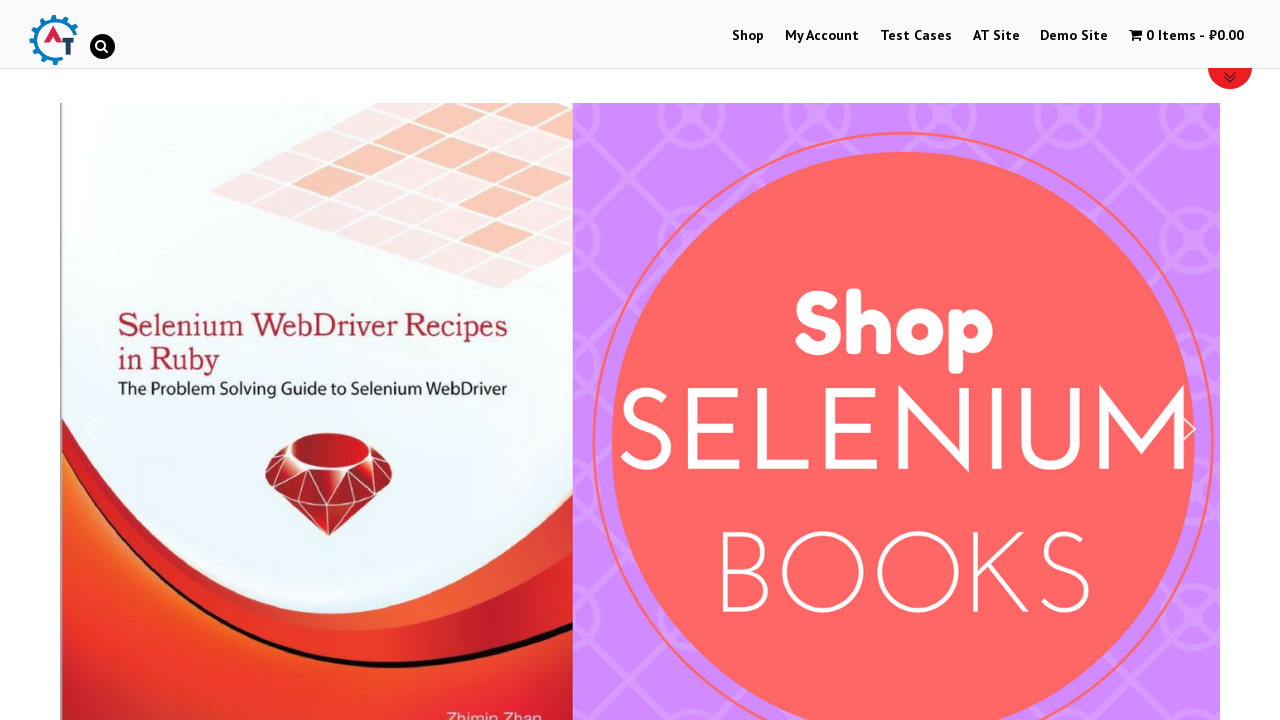

Clicked 'Shop' link to navigate to shop page at (748, 36) on a:text('Shop')
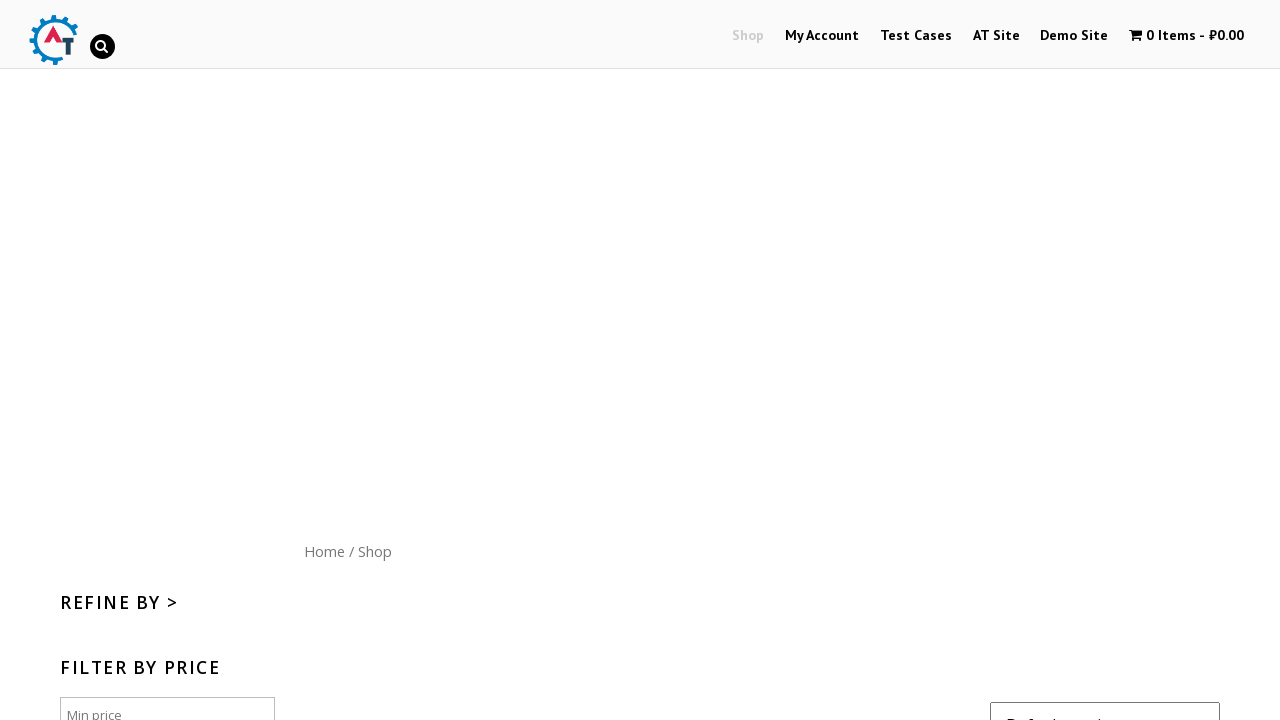

Waited 3 seconds for shop page to load
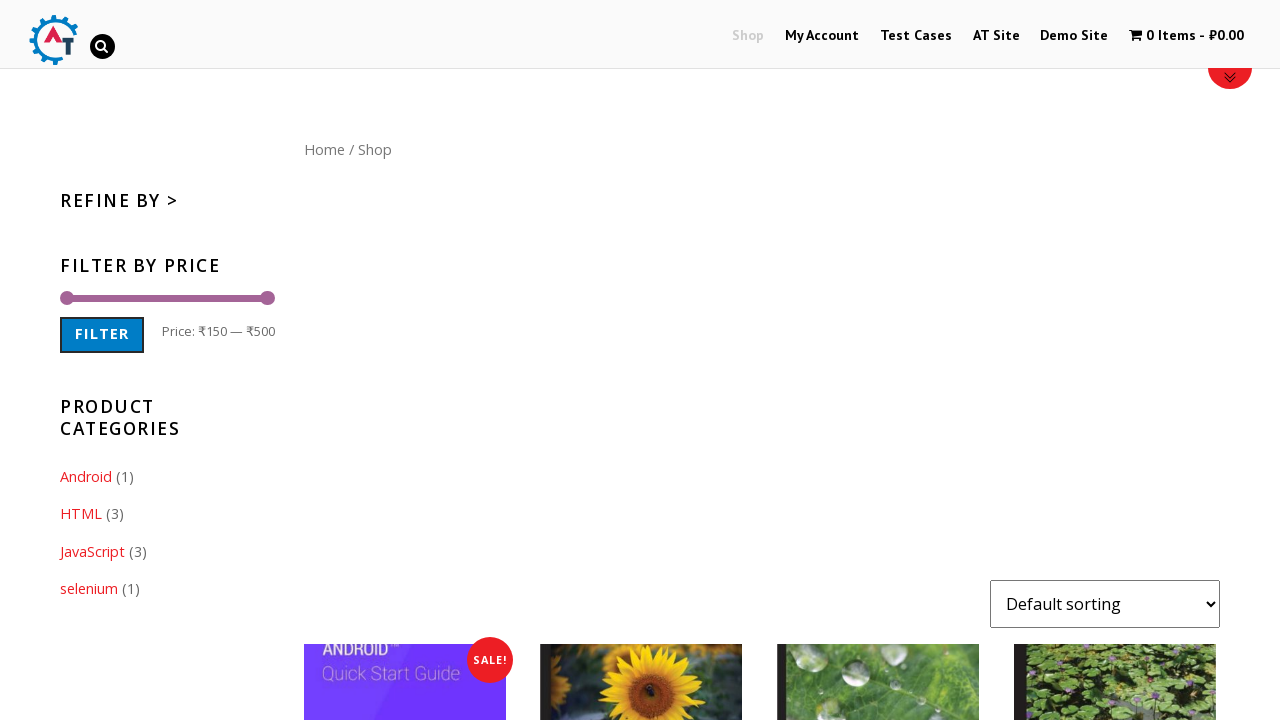

Search box selector found on page
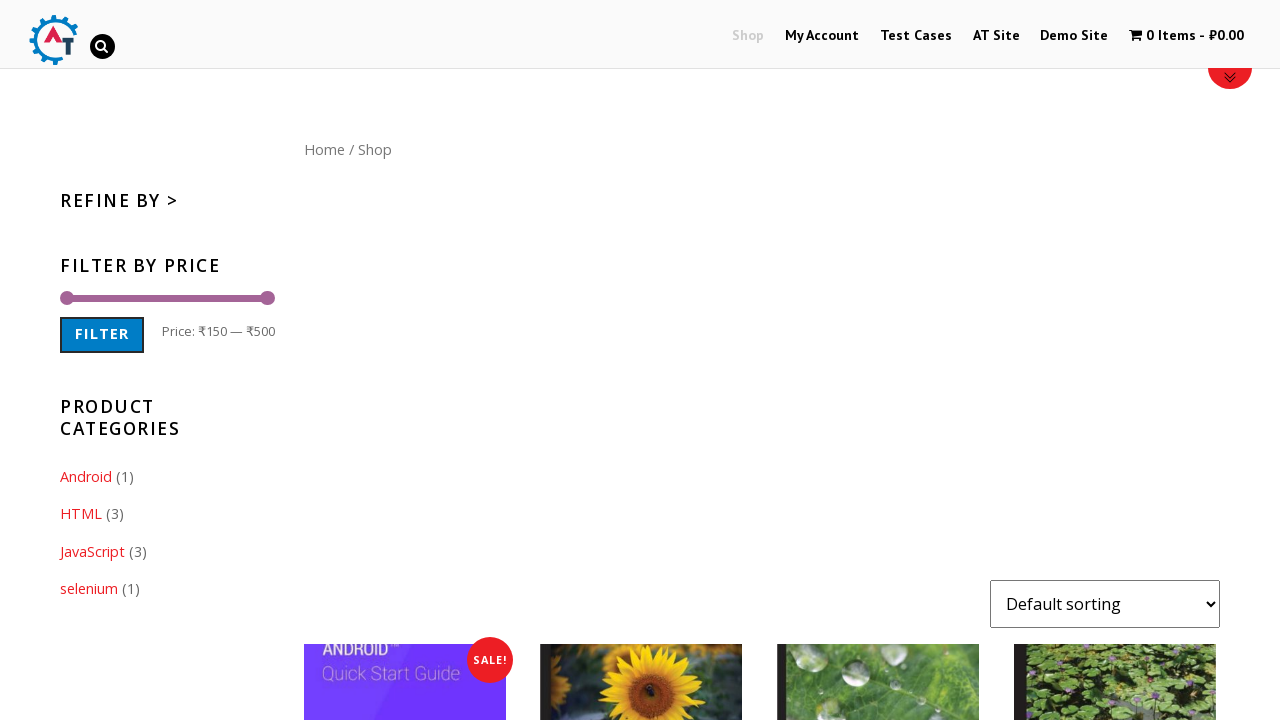

Entered 'Thinking' in search box on input[type='search'], .search-field, #s >> nth=0
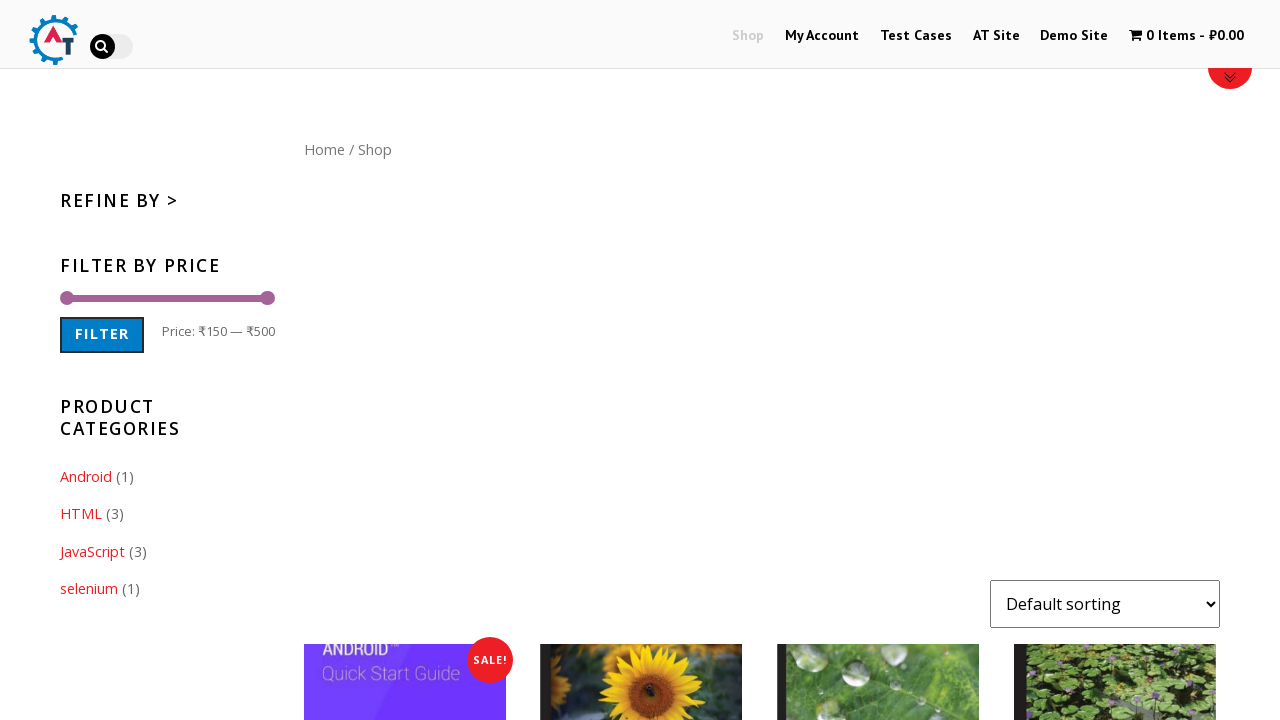

Pressed Enter to submit search query on input[type='search'], .search-field, #s >> nth=0
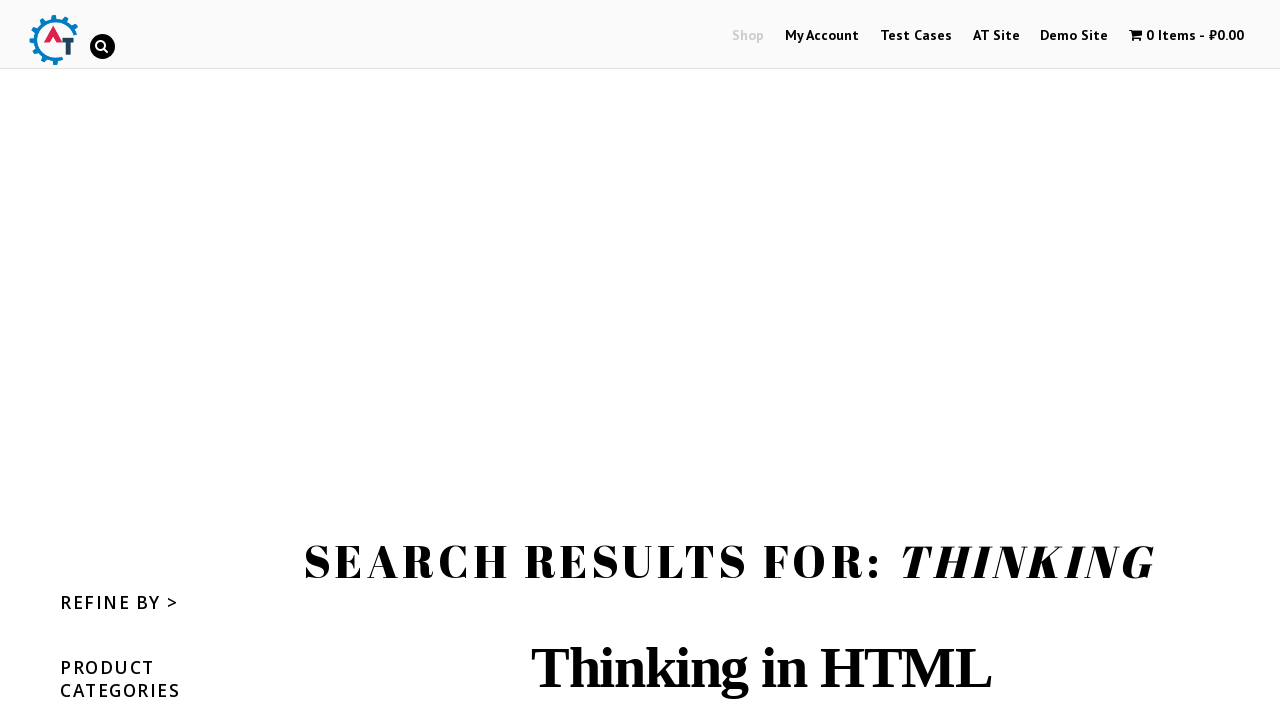

Waited 3 seconds for search results to load
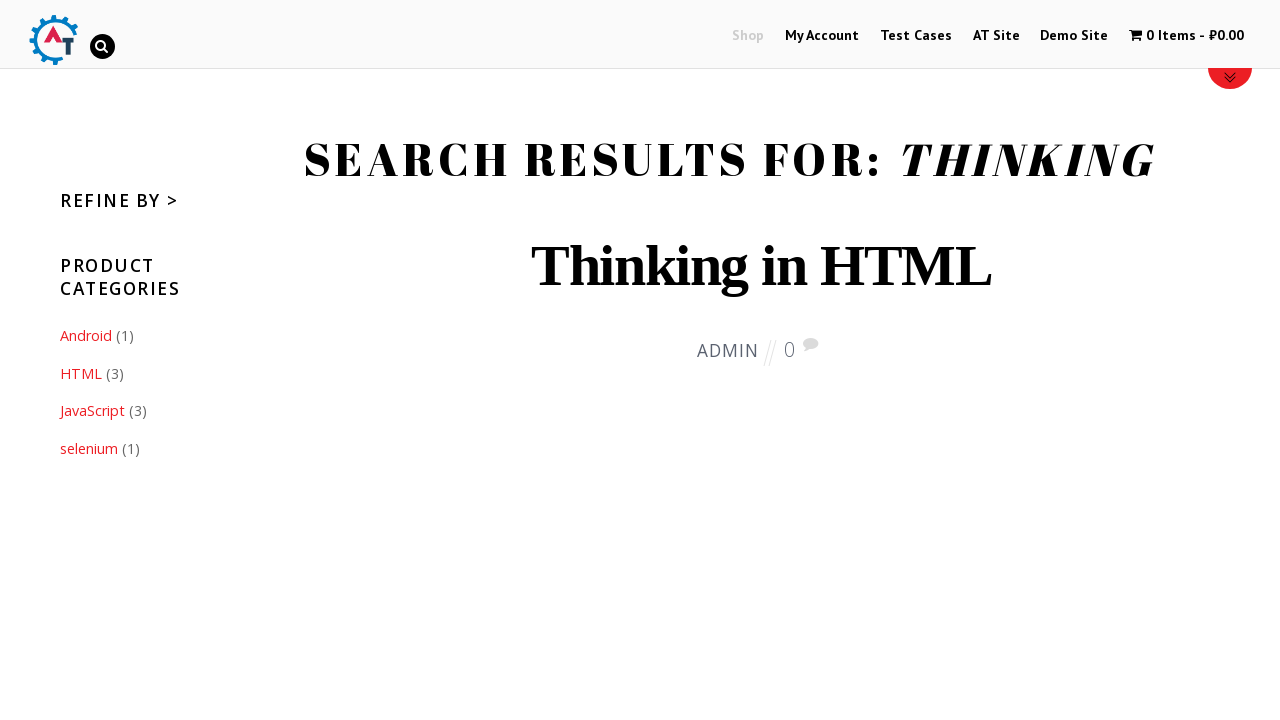

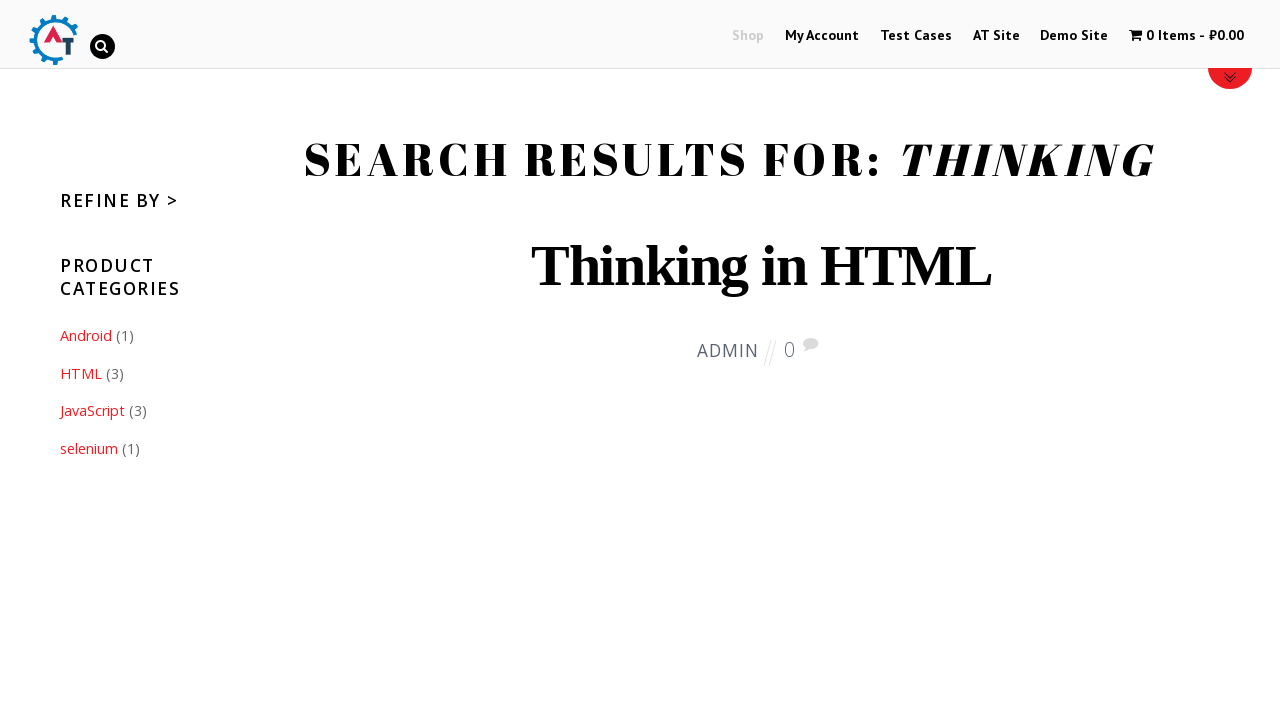